Tests an azulejo (Portuguese tile) generator by filling in text, automatically adjusting the font size until the text fits within the tile boundaries, and then clicking the purchase button to generate the tile.

Starting URL: https://azuleja.azulpop.pt/azulejo

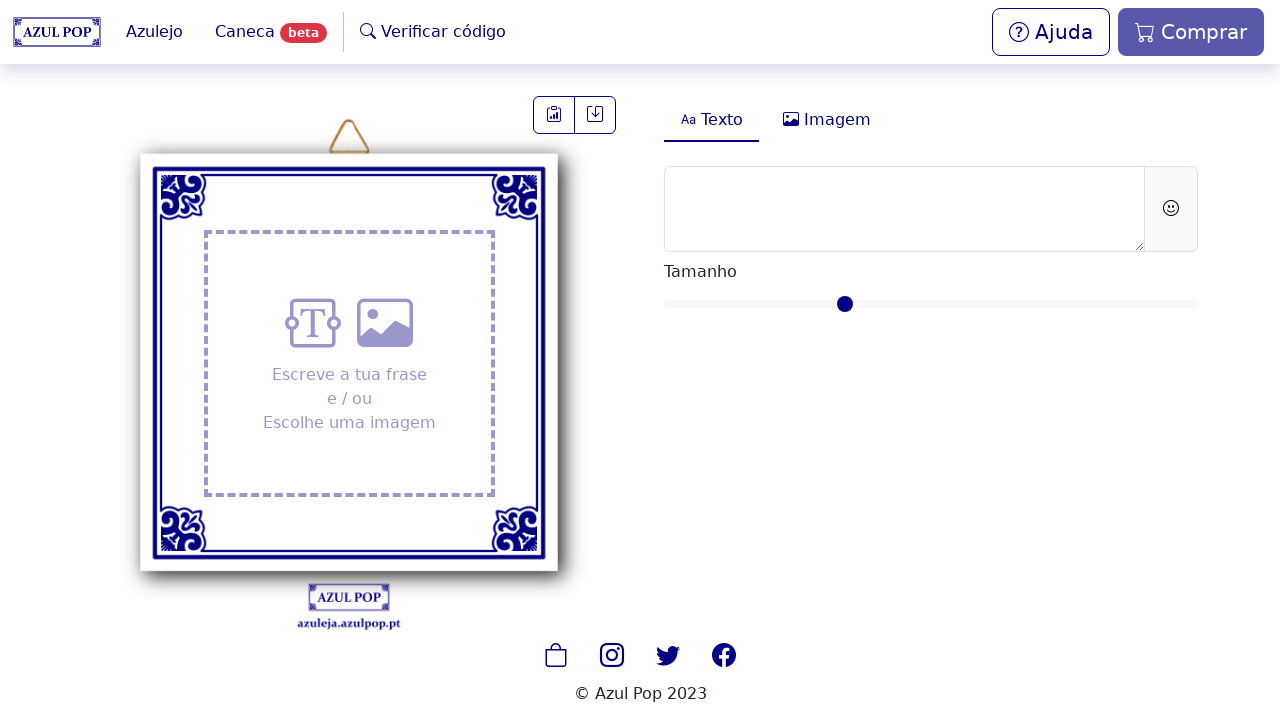

Filled textarea with 'Olá Mundo' on textarea
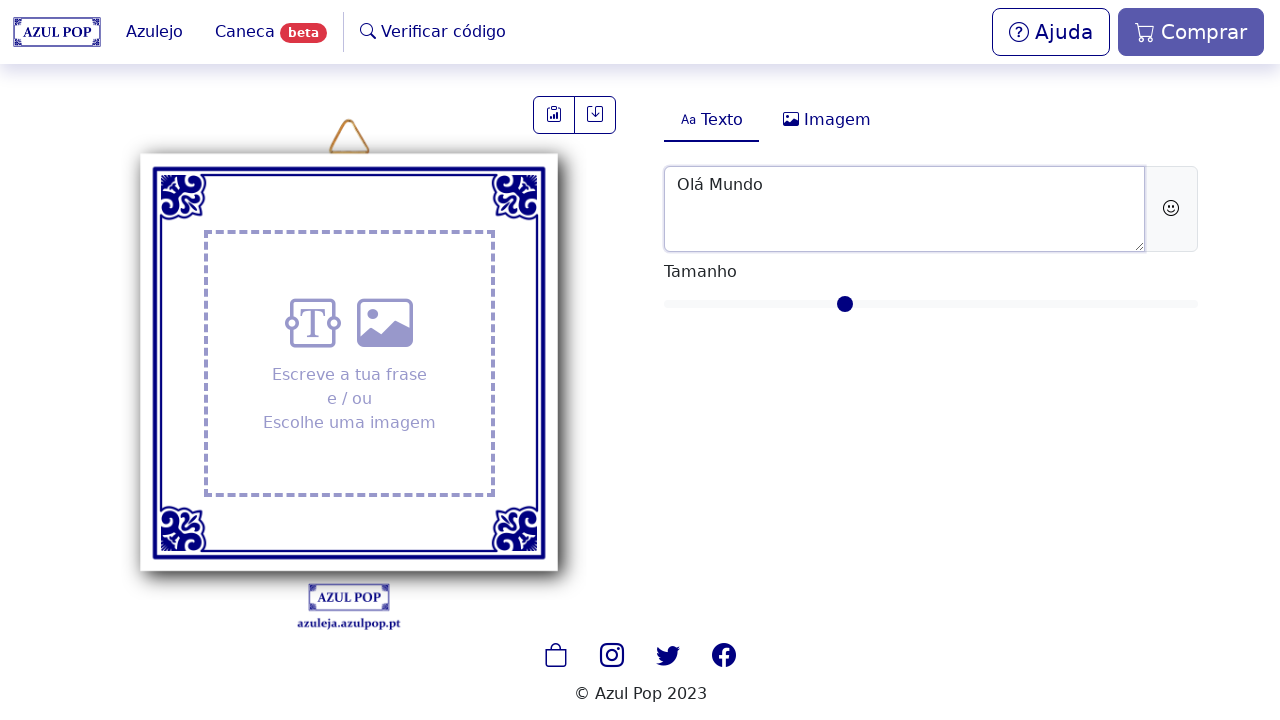

Blurred textarea to trigger layout update
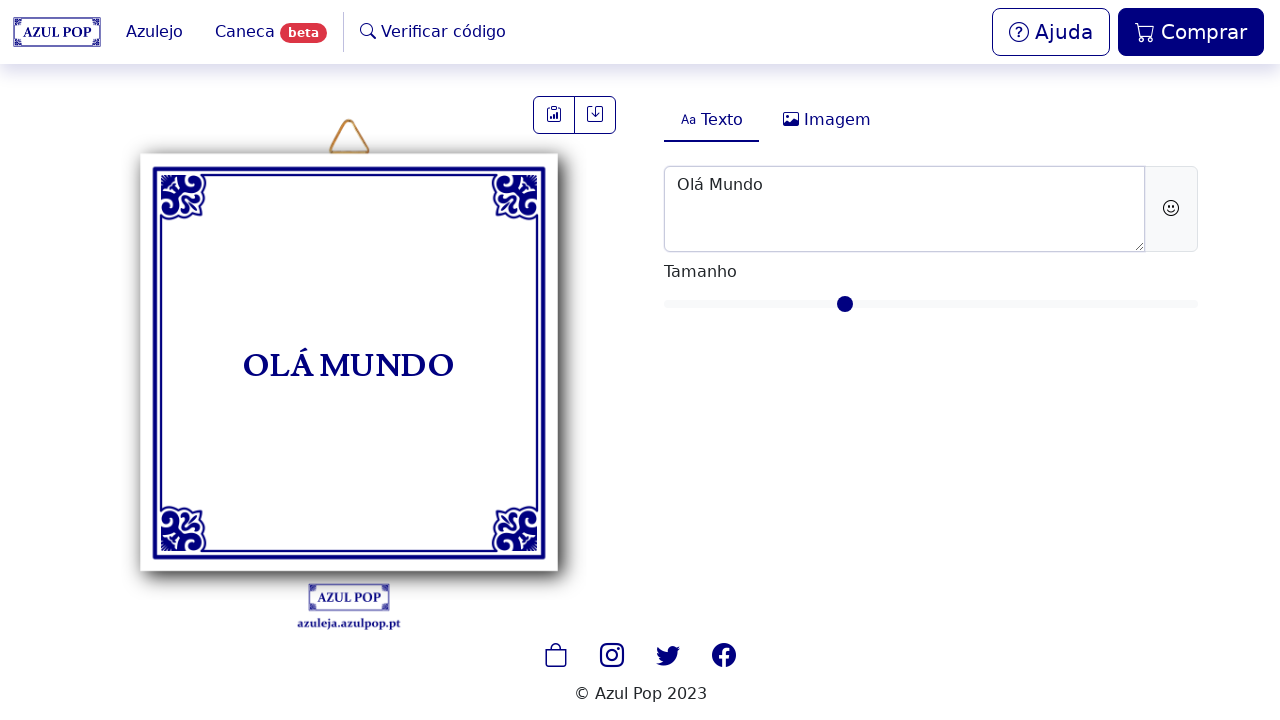

Set font size to 36 on internal:label="Tamanho"i
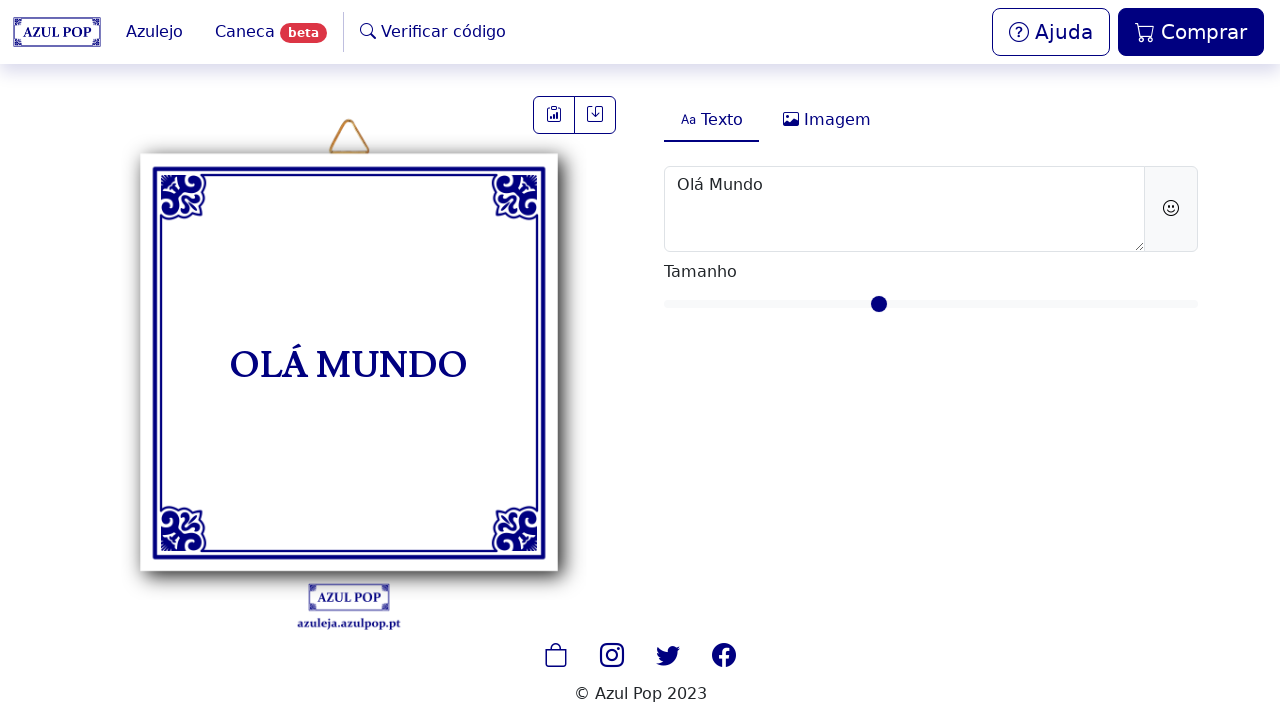

Blurred font size input to apply change
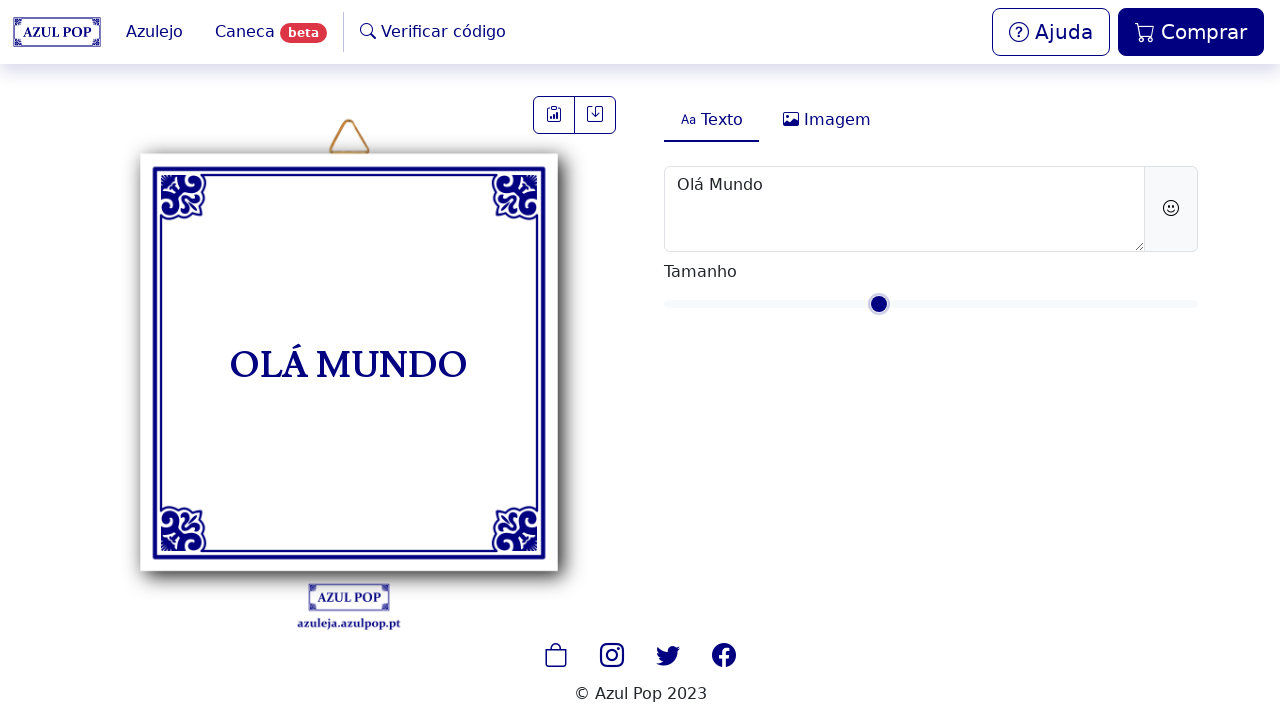

Checked if at minimum font size: False
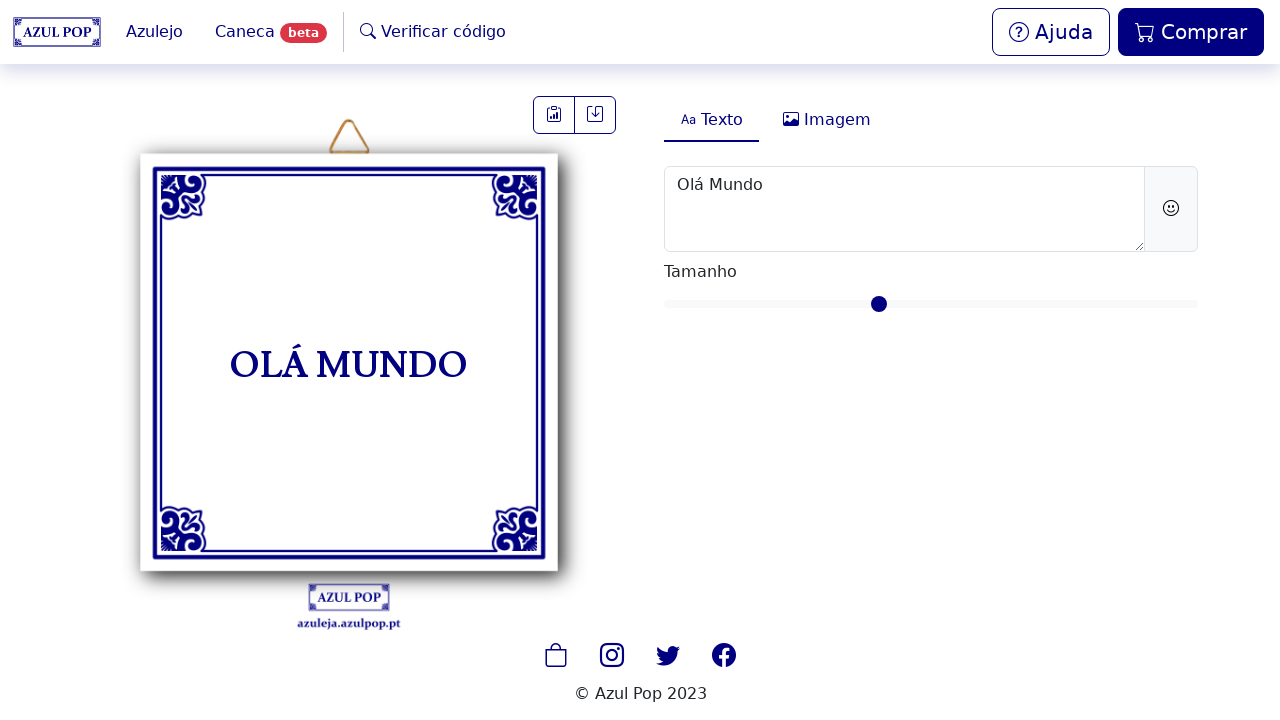

Waited 50ms for layout adjustment
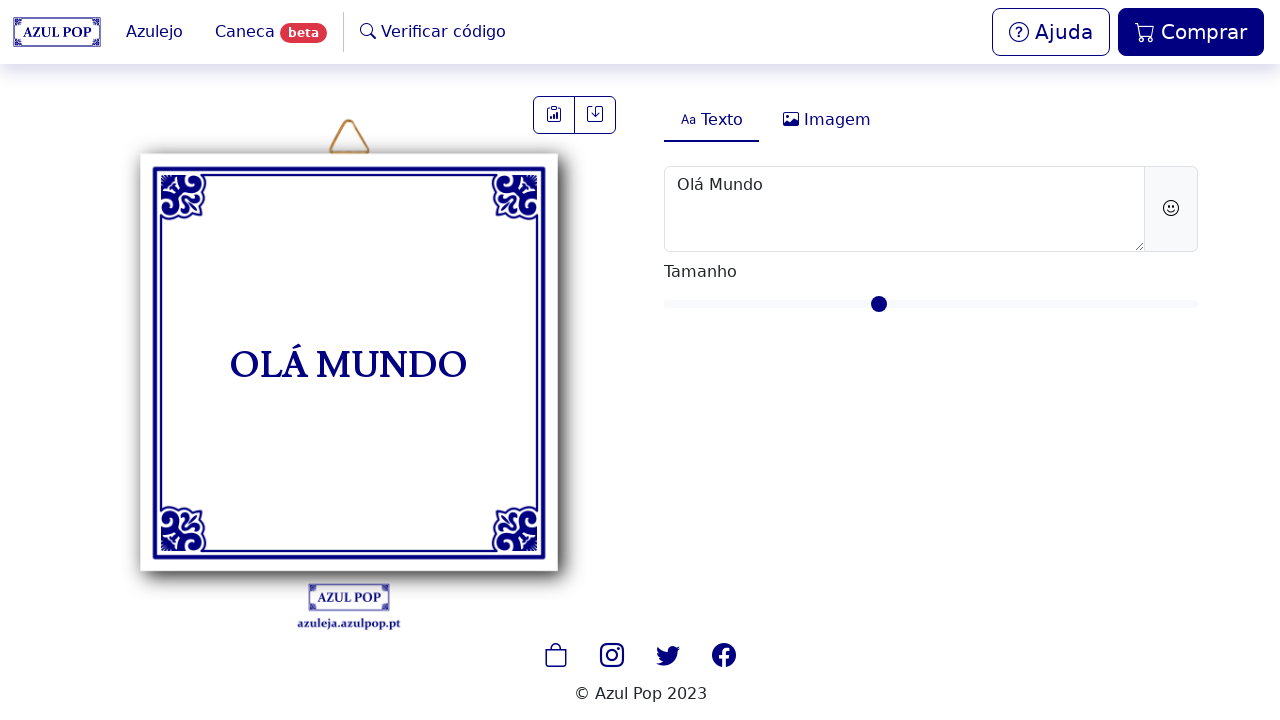

Checked if text overflows tile boundaries: False
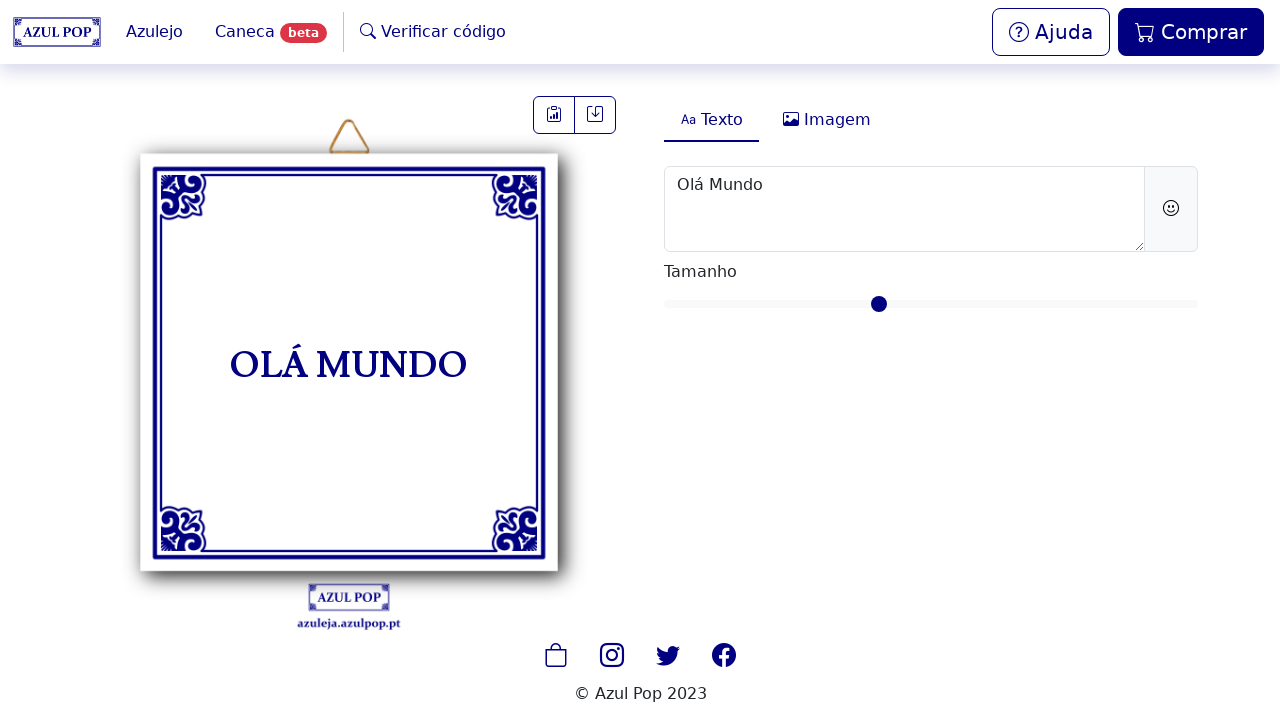

Waited 100ms for final rendering to complete
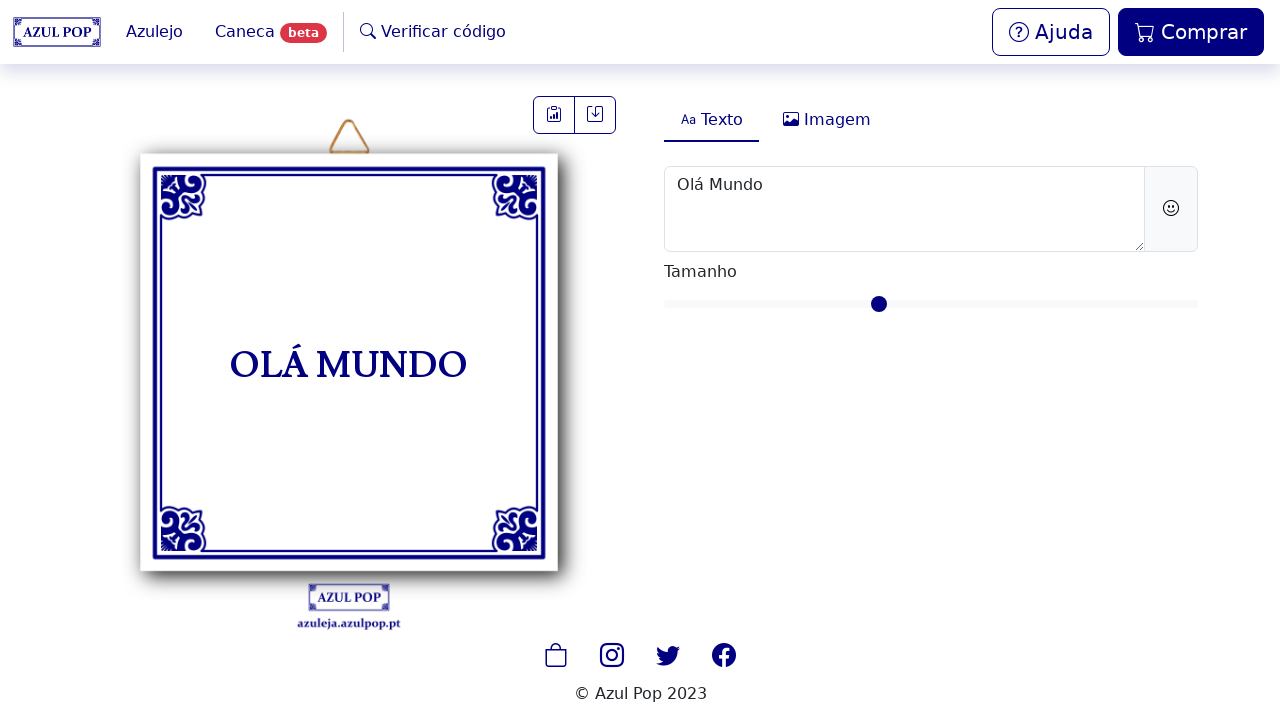

Clicked 'Comprar' button to generate tile at (1191, 32) on internal:role=button[name="Comprar"i]
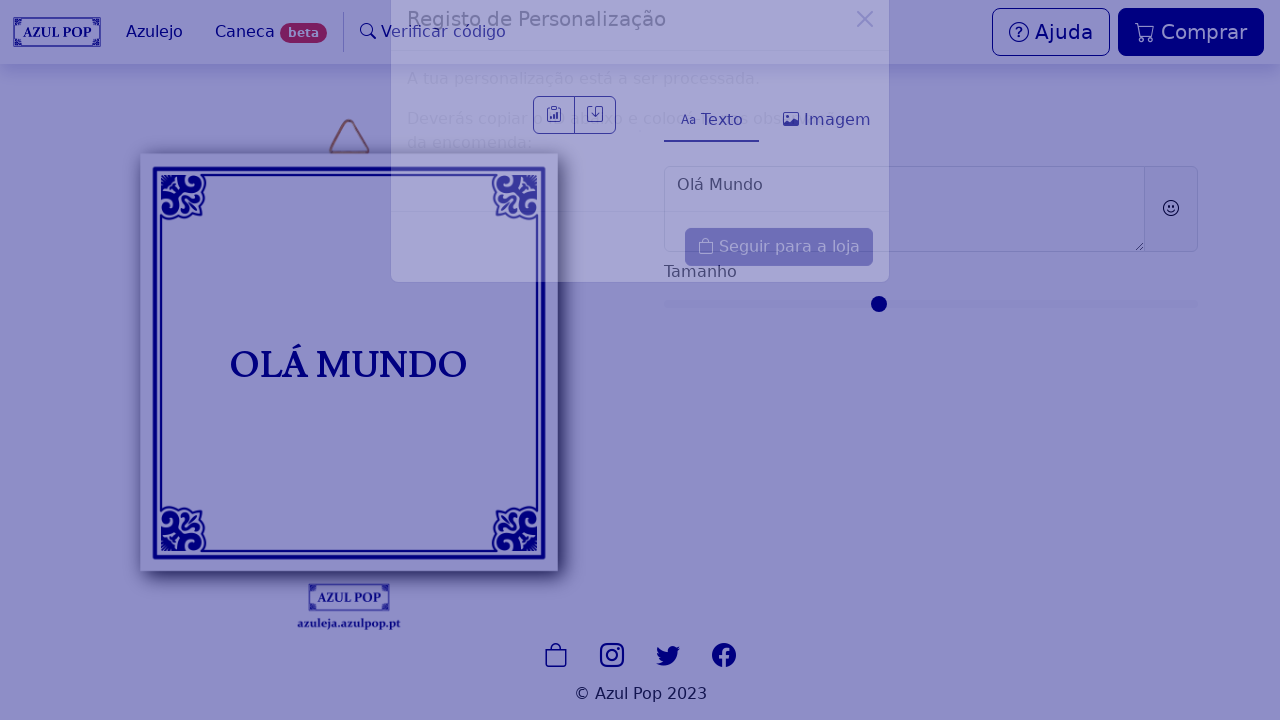

Tile generation completed and hash element appeared
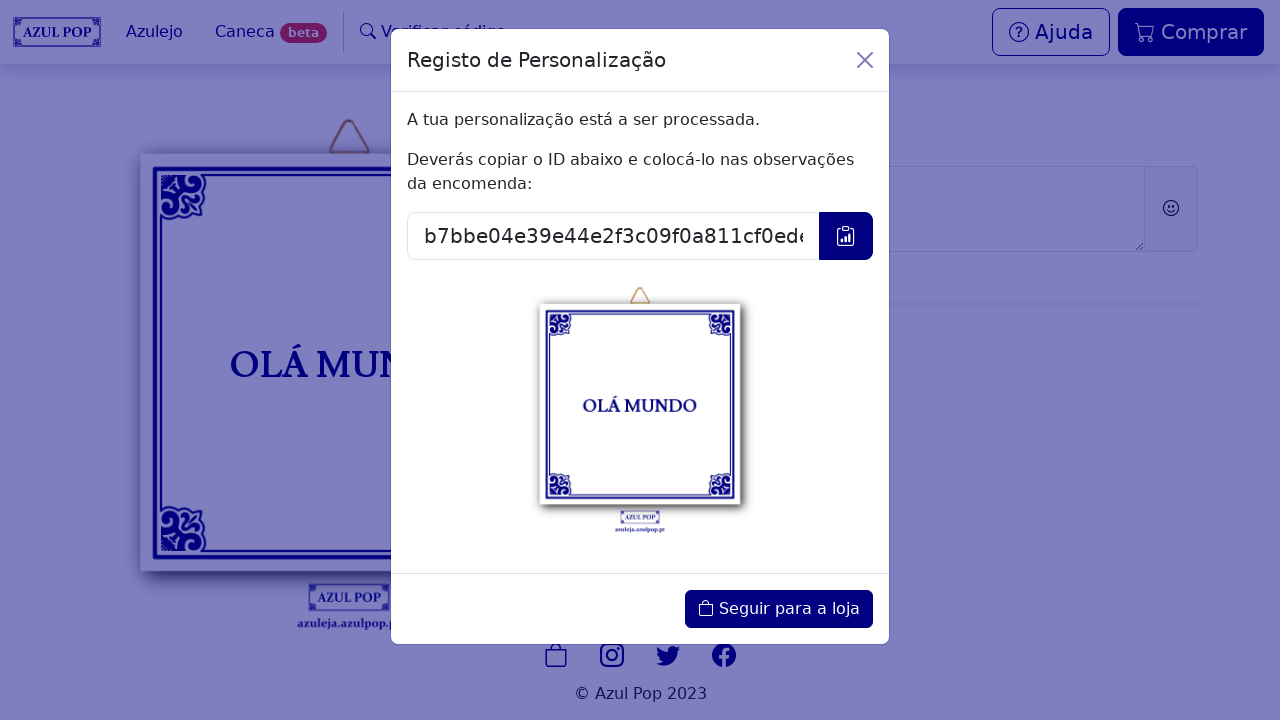

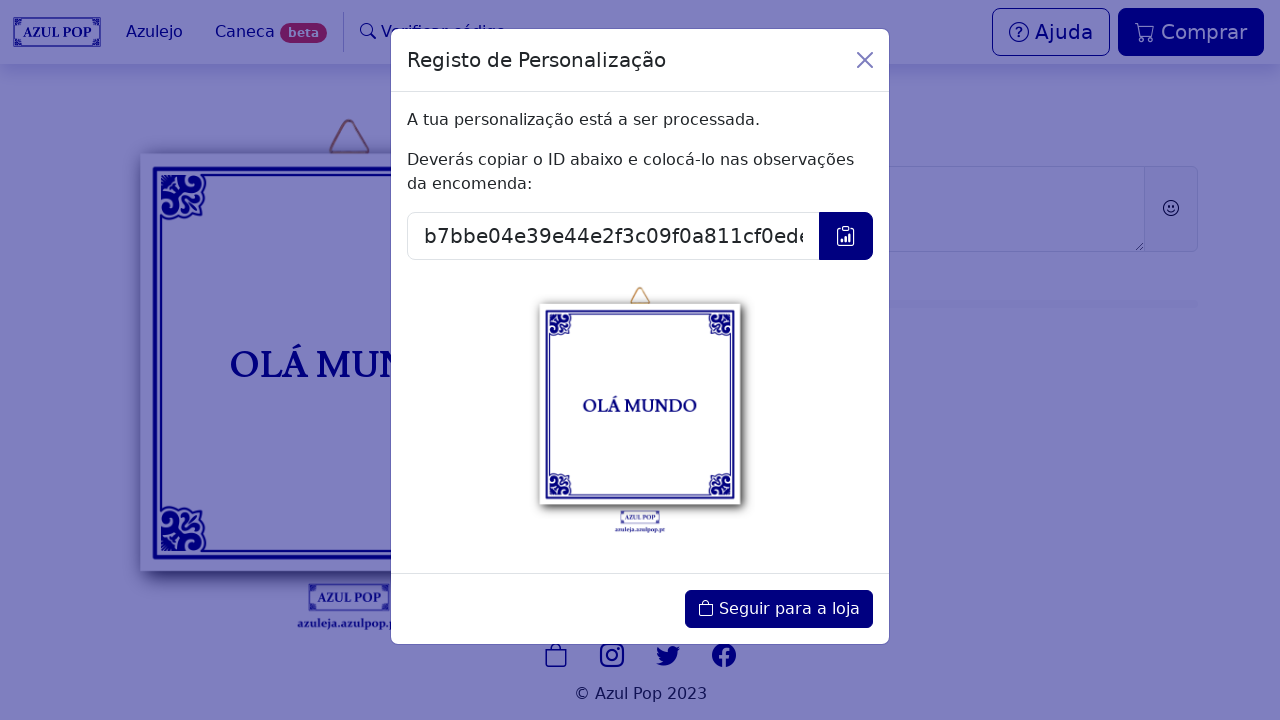